Navigates to a homepage and verifies the header element is present on the page, retrieving its text content.

Starting URL: https://kristinek.github.io/site/index2.html

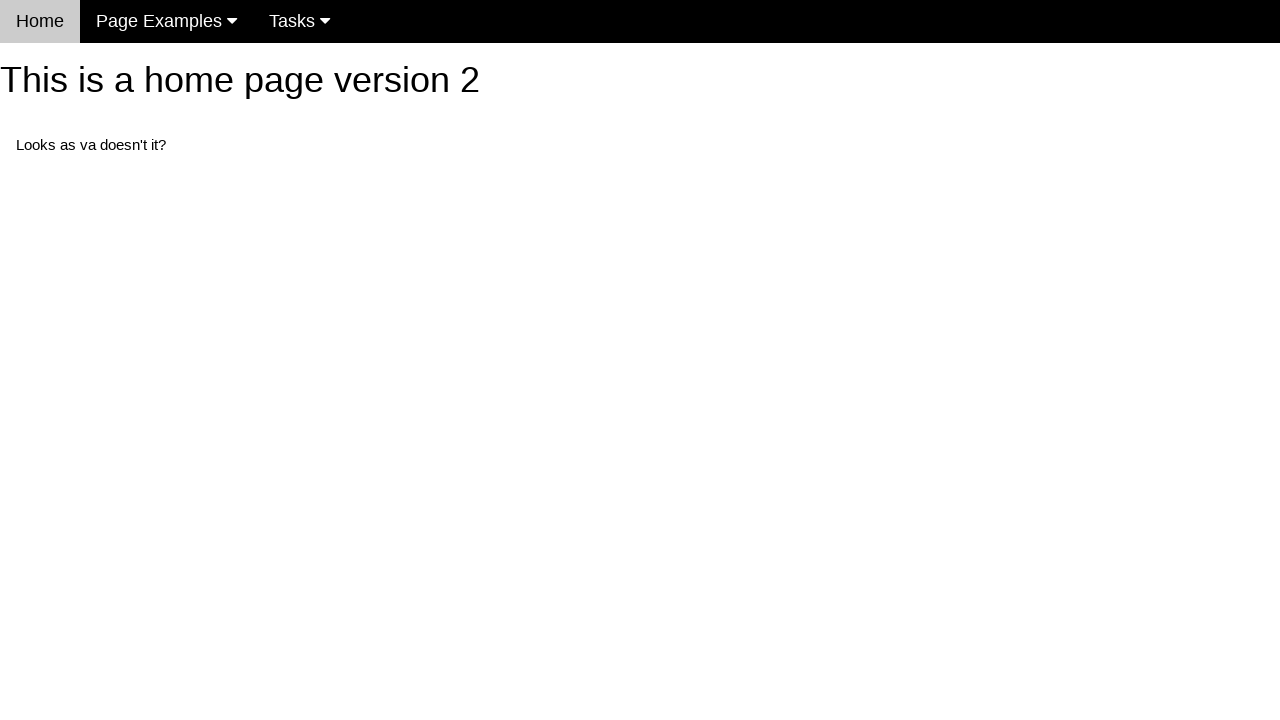

Navigated to homepage at https://kristinek.github.io/site/index2.html
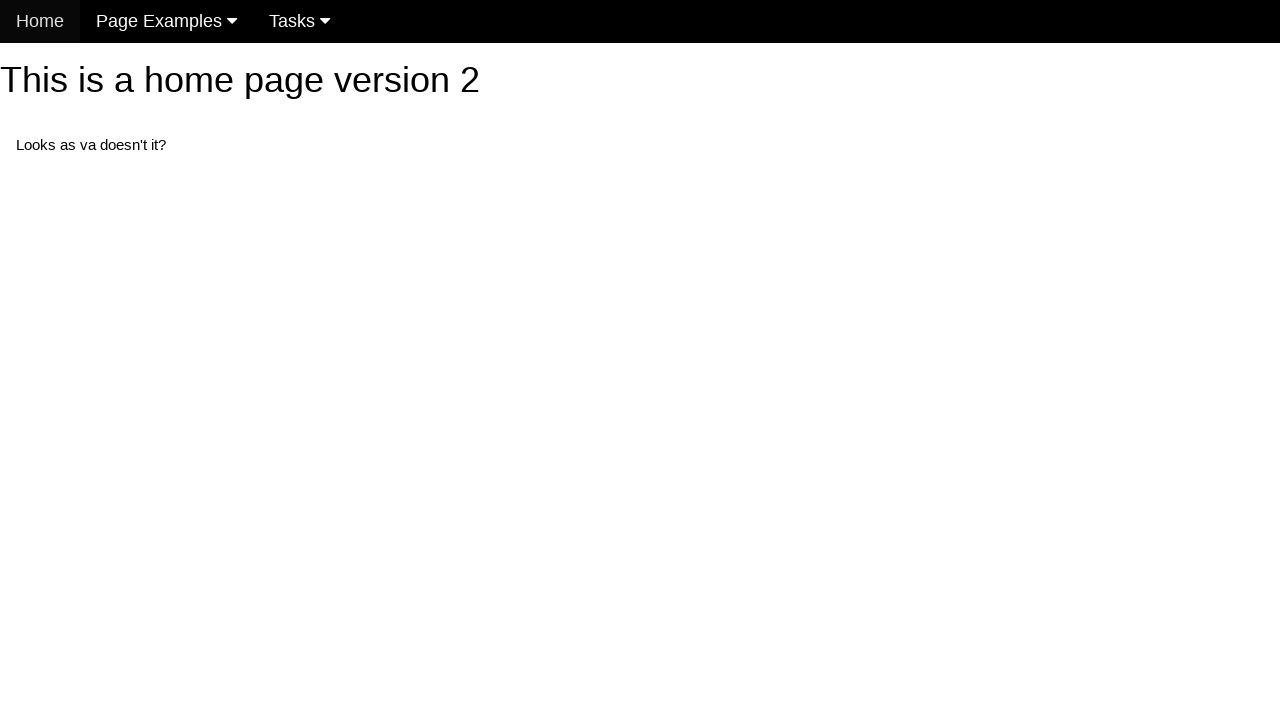

Header element appeared on the page
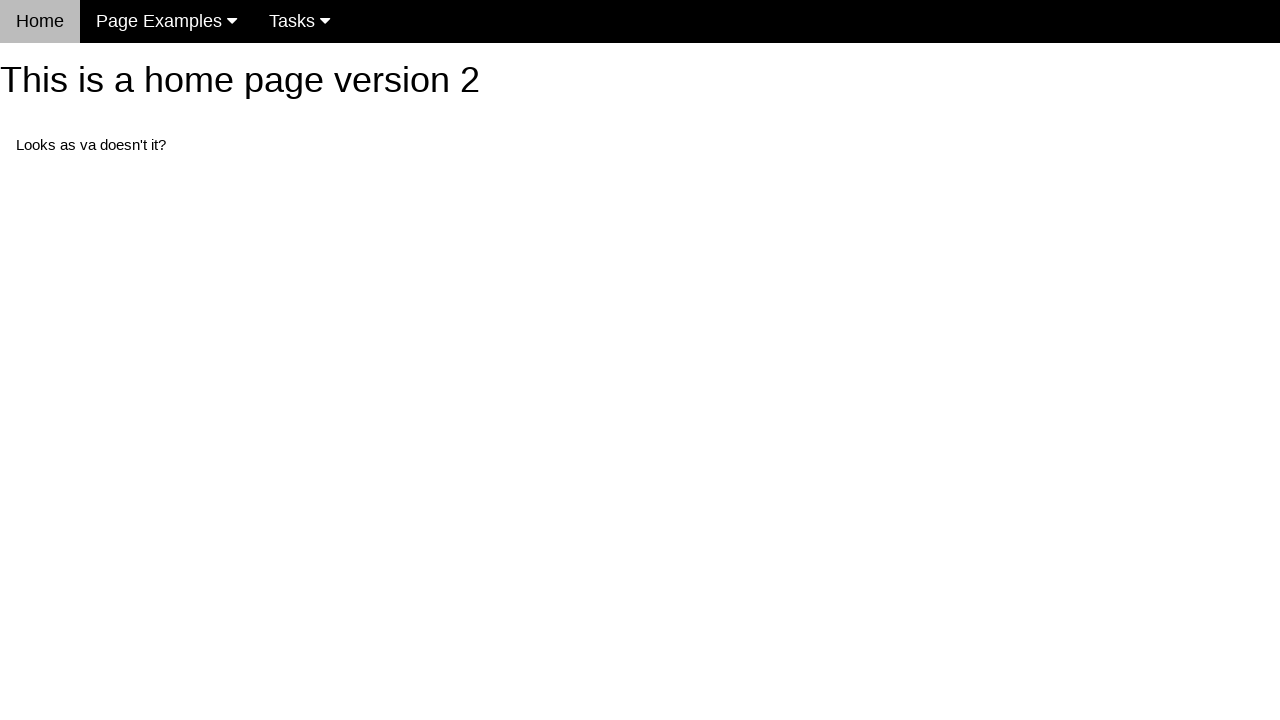

Retrieved header text content: '    
      Home
      
        Page Examples  
        
          Locators
          Actions
          Alerted page
          Alert and pop-ups
          Styles
          Synchronization
          Page with Links
          Age
          Color Loading
        
      
      
        Tasks  
        
          Enter a number
          Different locators
          People with jobs list
          People list
          Feedback form page
        
      
    '
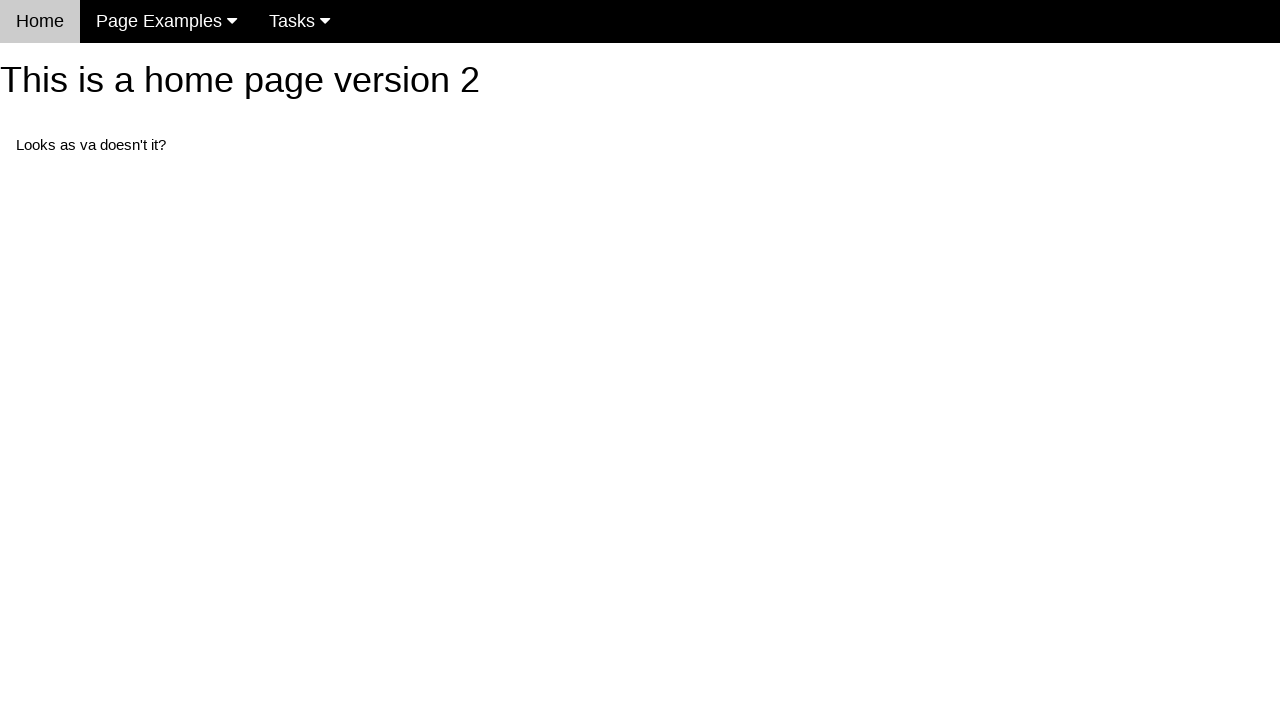

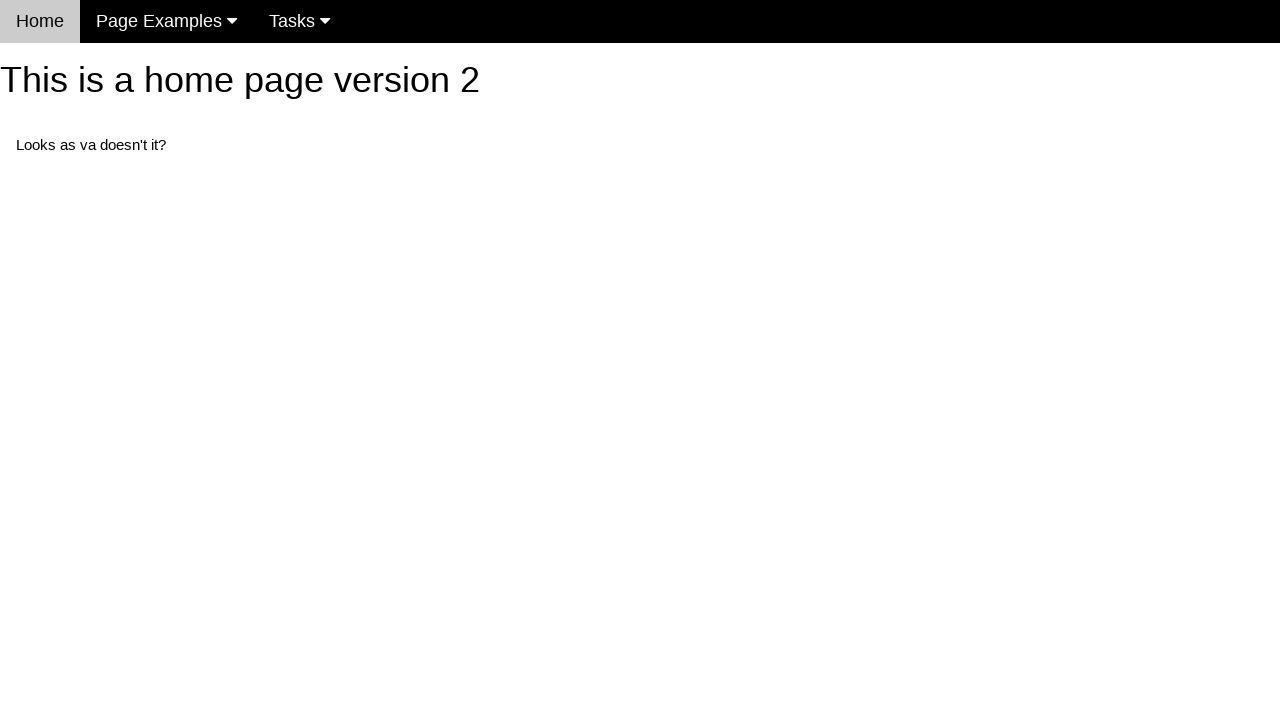